Verifies the header element is loaded and visible on the landing page

Starting URL: https://deens-master.now.sh/

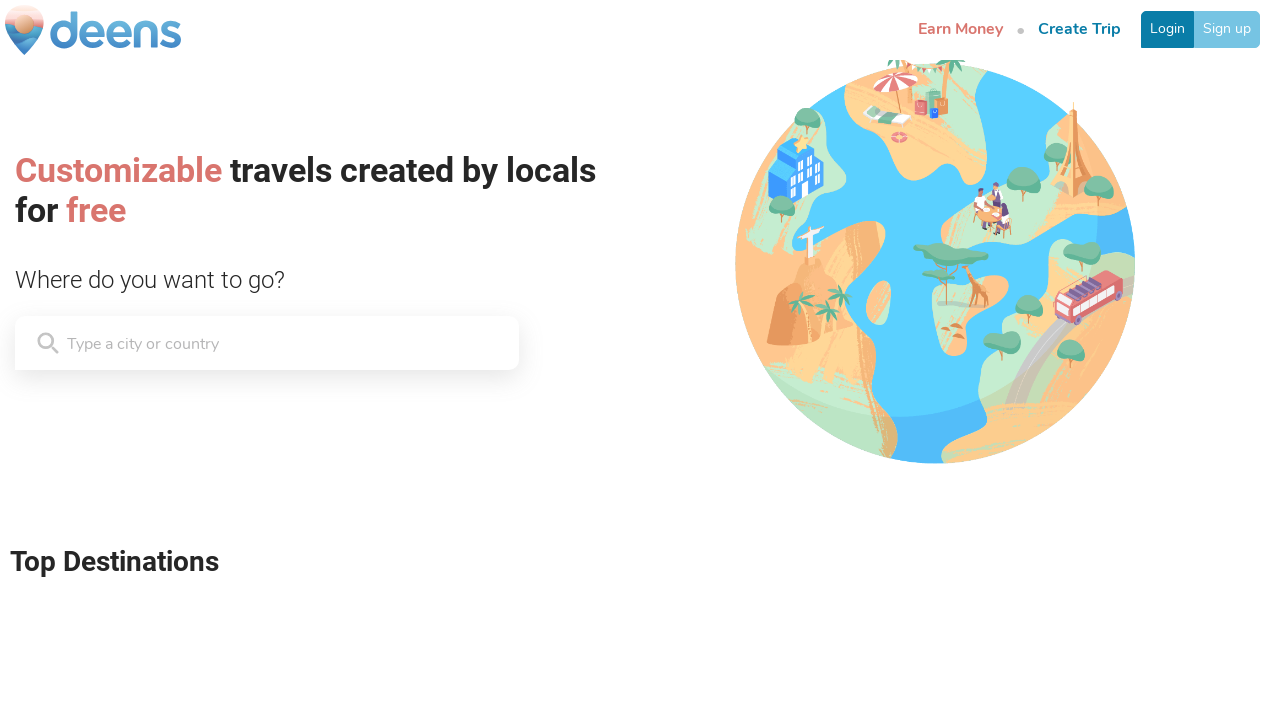

Navigated to landing page https://deens-master.now.sh/
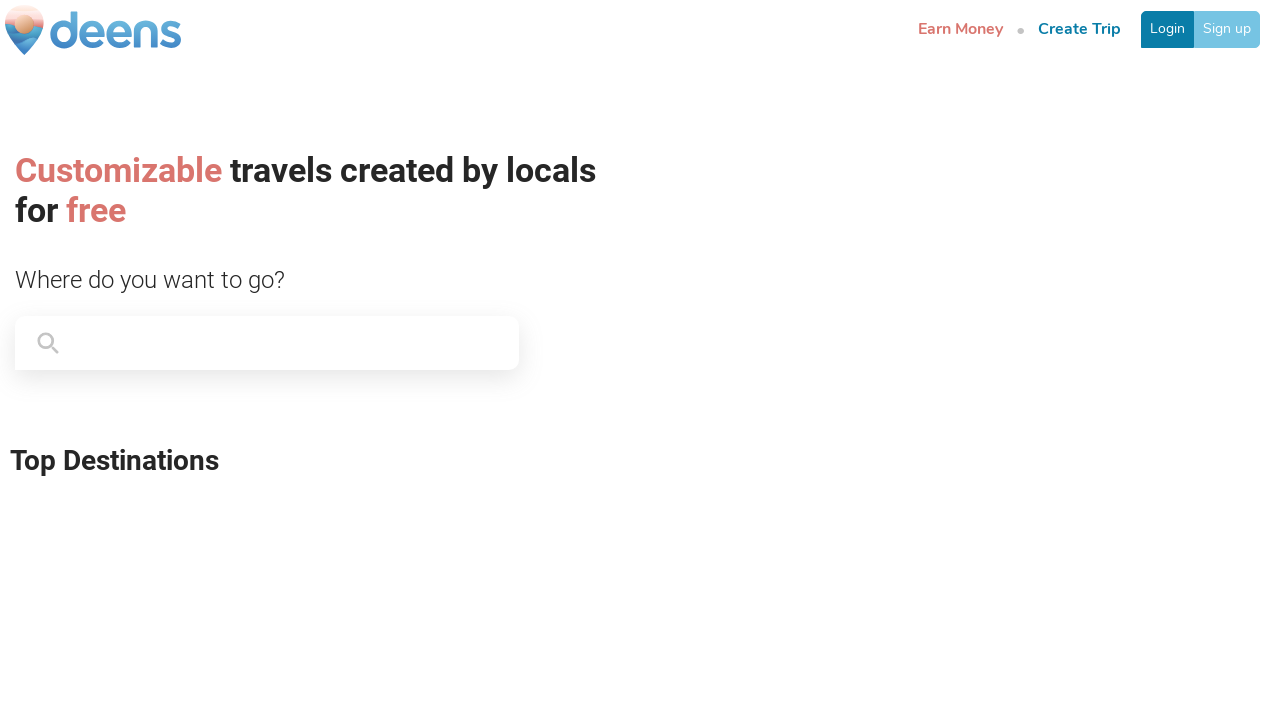

Header element with TopBar class loaded
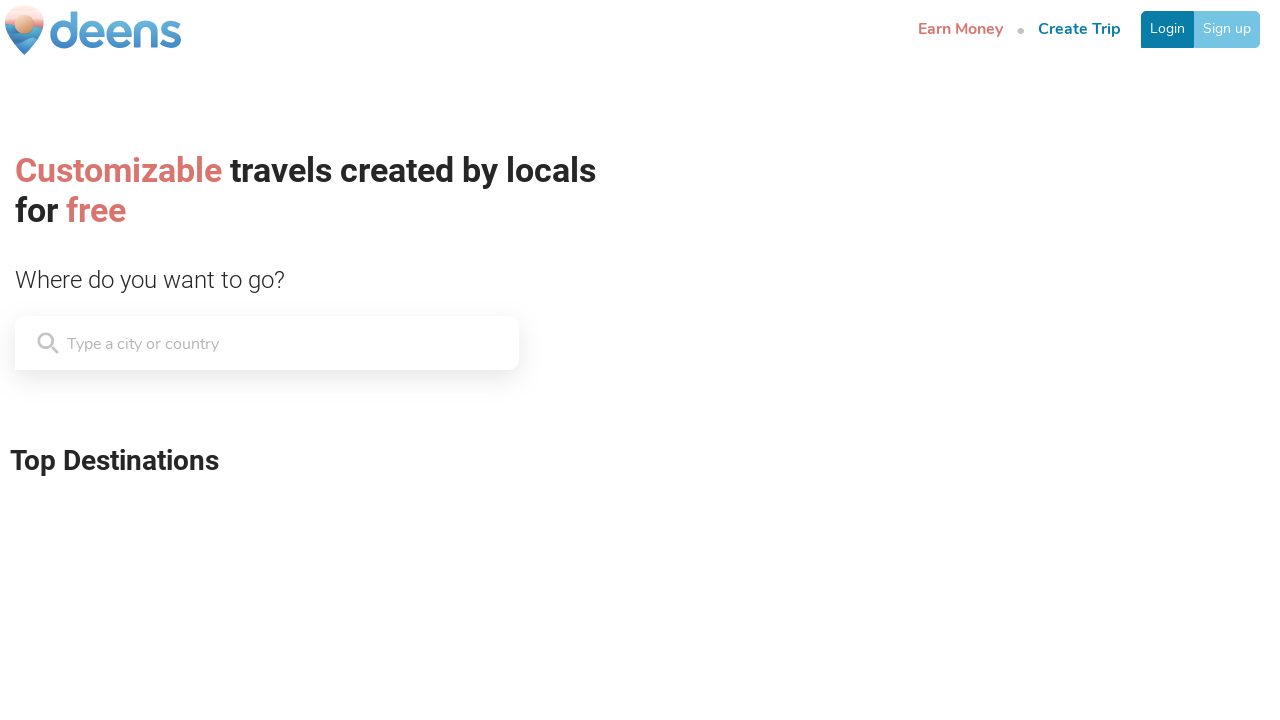

Located header element
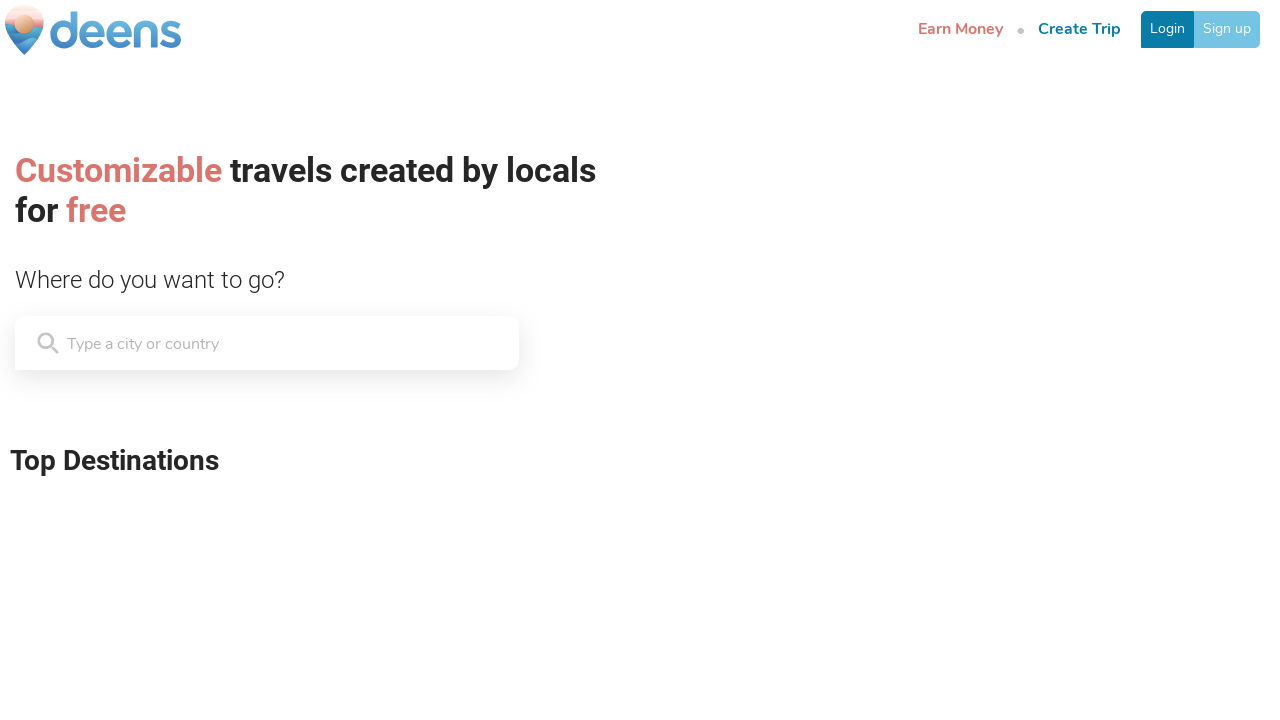

Verified header is visible on the landing page
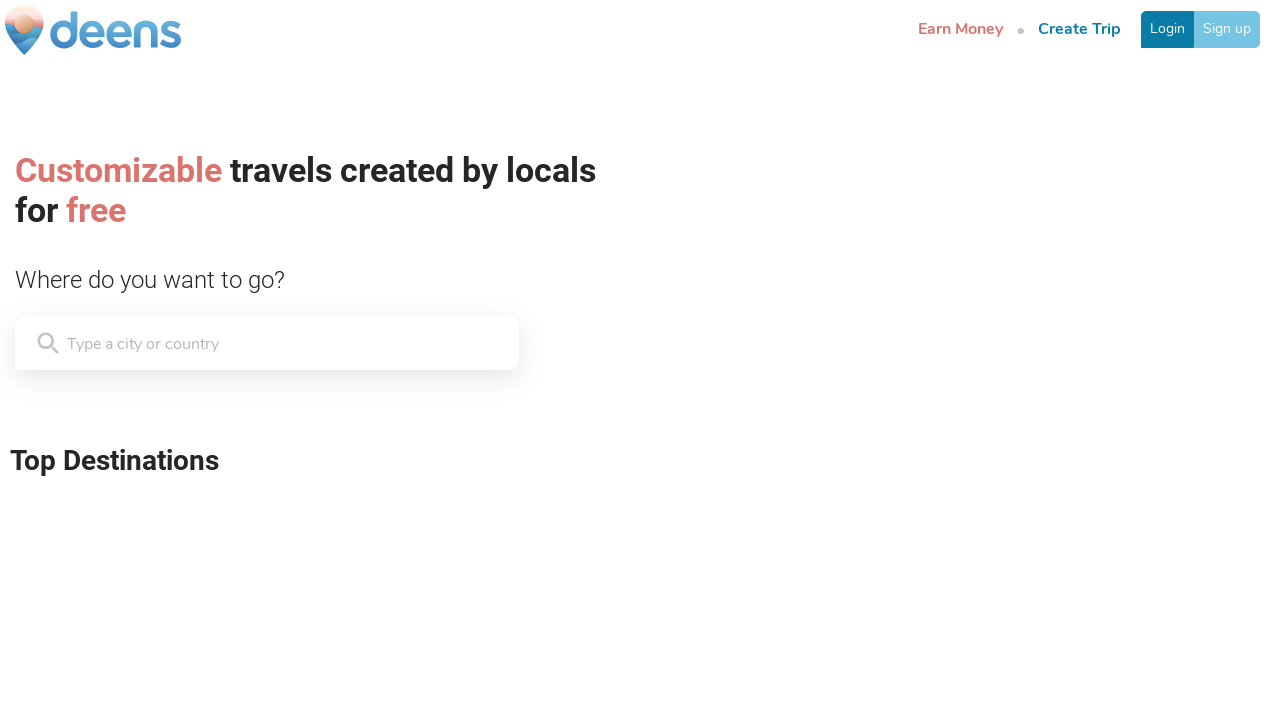

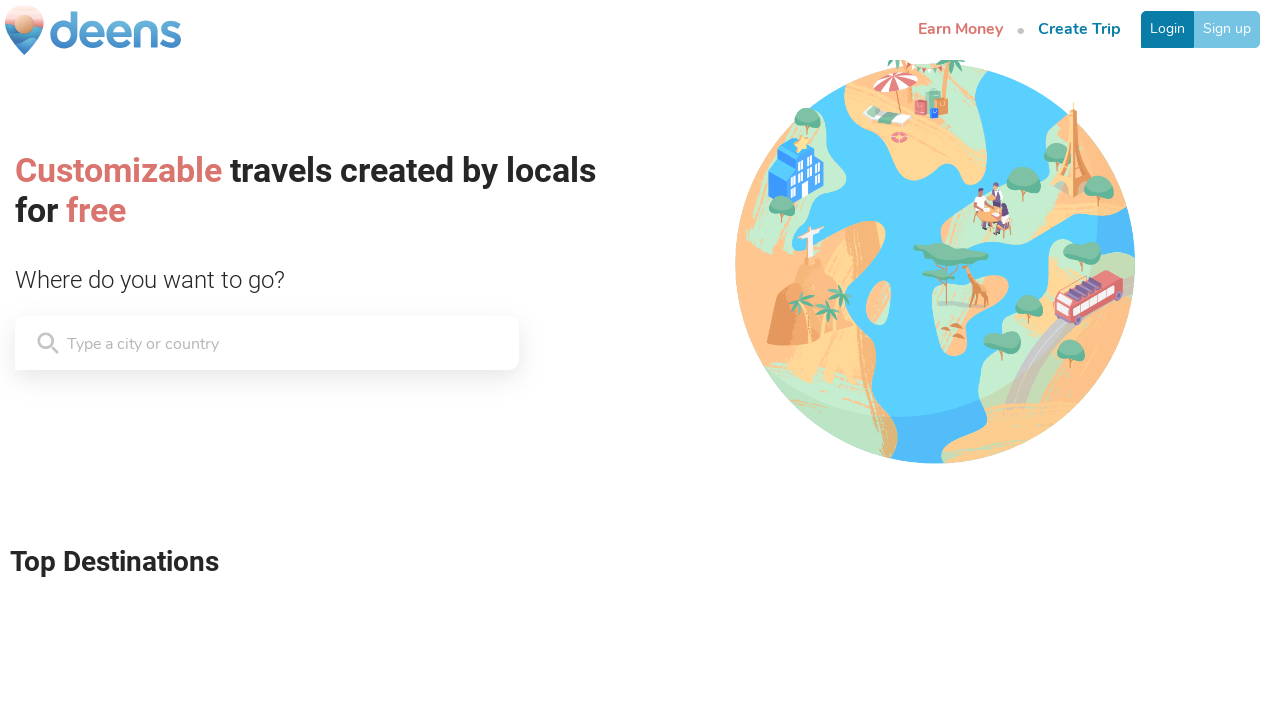